Navigates to the UK government website and clicks on a link containing the text "Crown"

Starting URL: https://www.gov.uk/

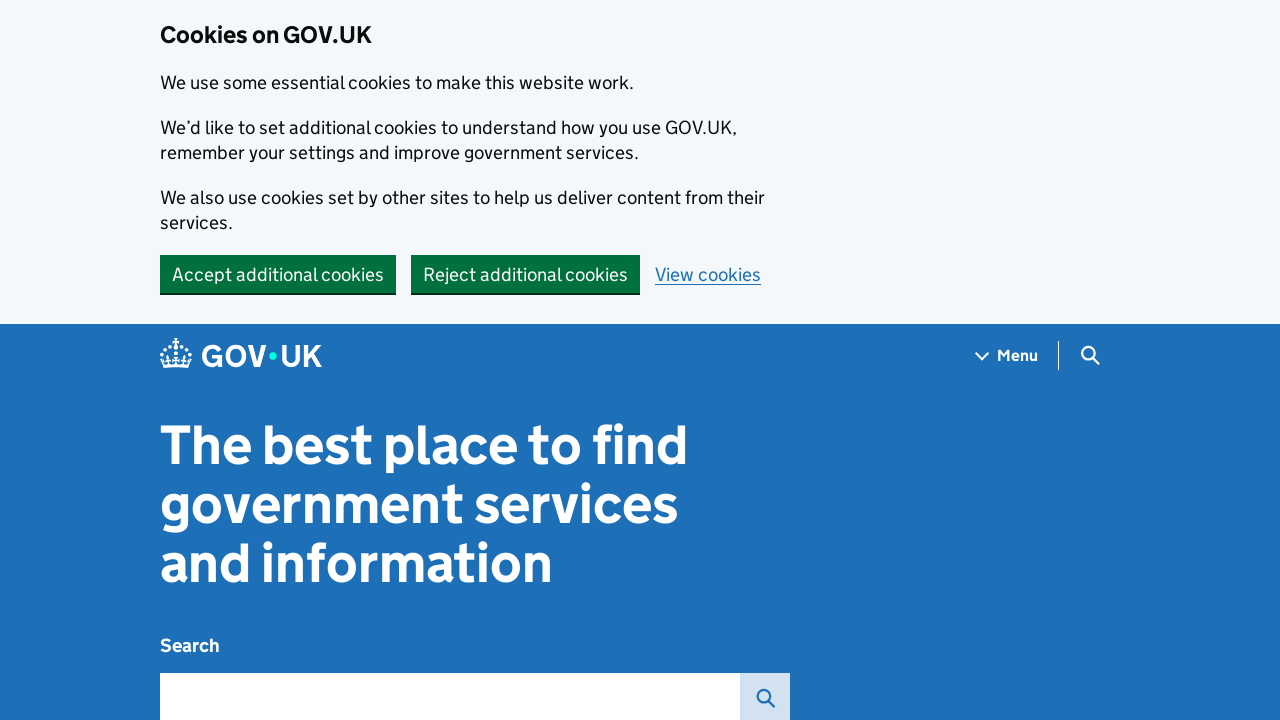

Navigated to UK government website (https://www.gov.uk/)
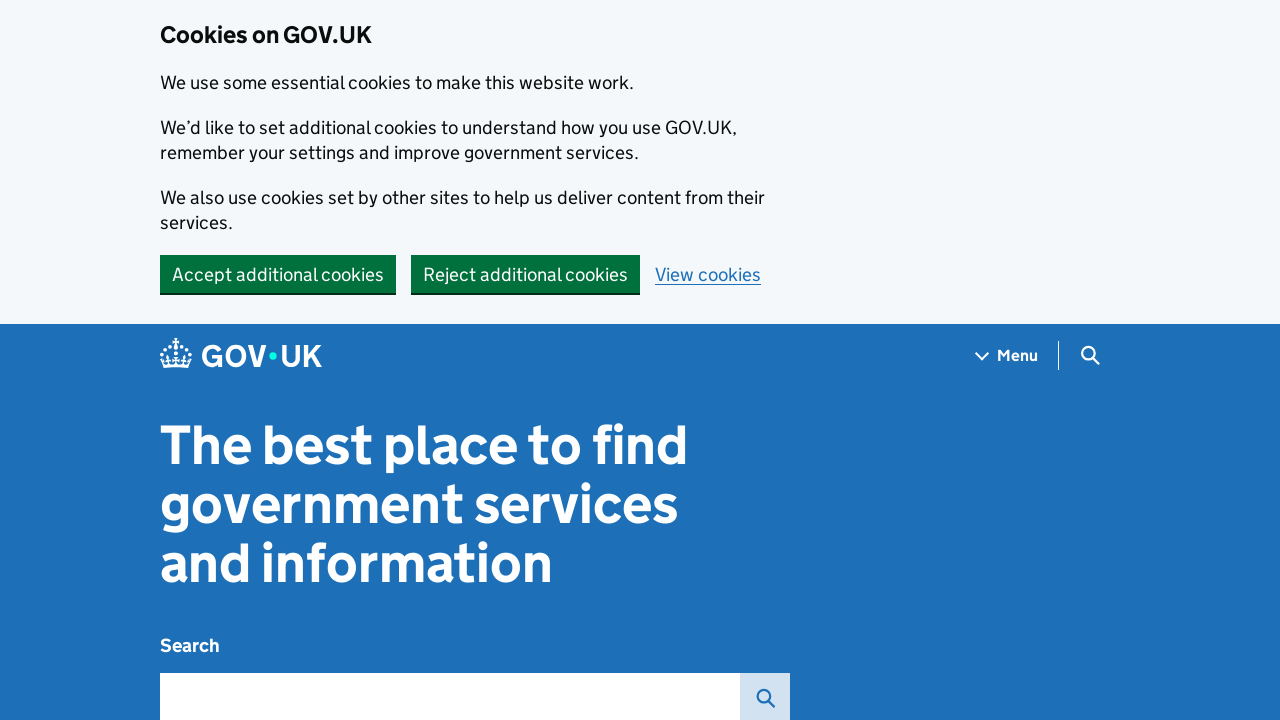

Clicked on link containing 'Crown' text at (1042, 589) on a:has-text('Crown')
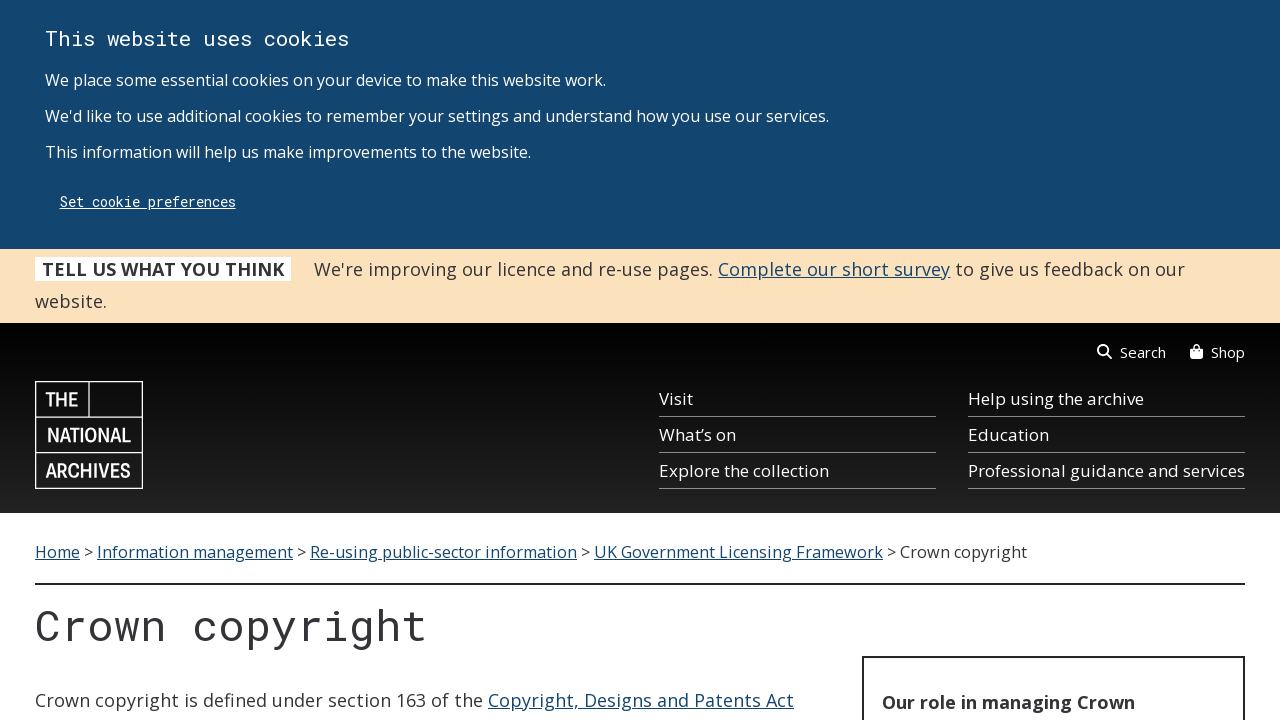

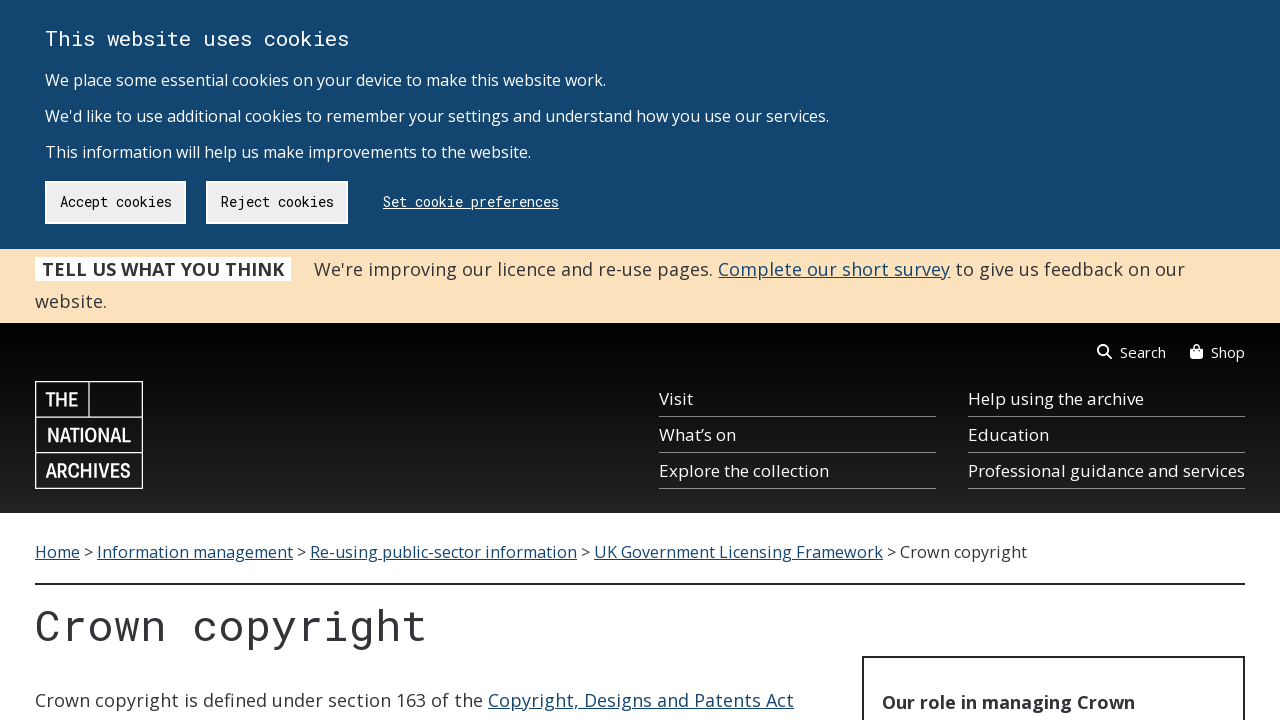